Tests element highlighting functionality by navigating to a page and visually highlighting a specific element with a red dashed border

Starting URL: http://the-internet.herokuapp.com/large

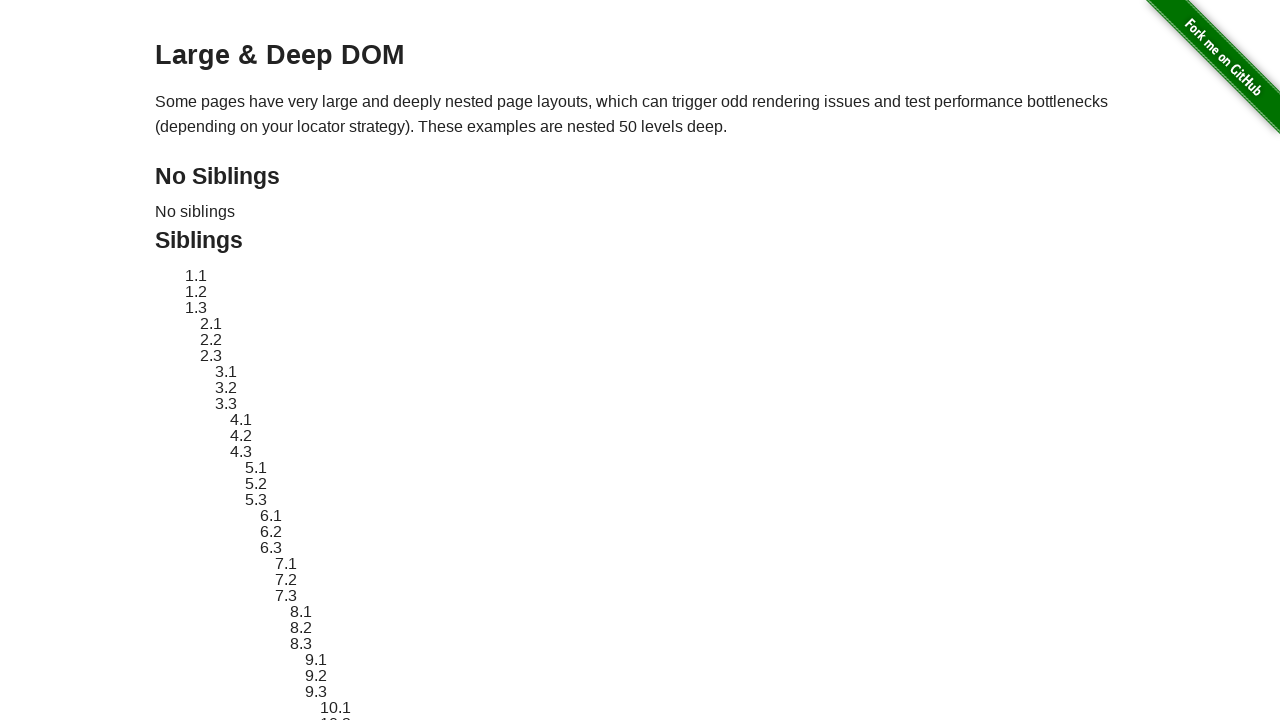

Navigated to the-internet.herokuapp.com/large
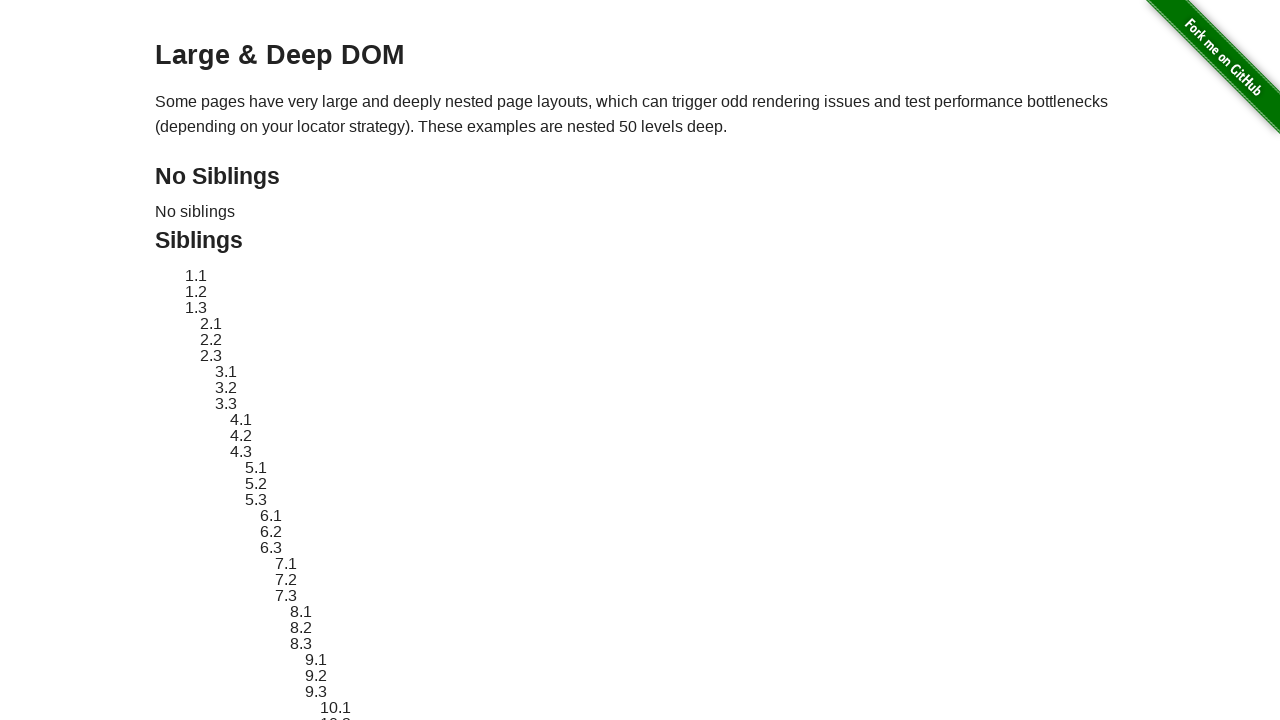

Located element with ID 'sibling-2.3'
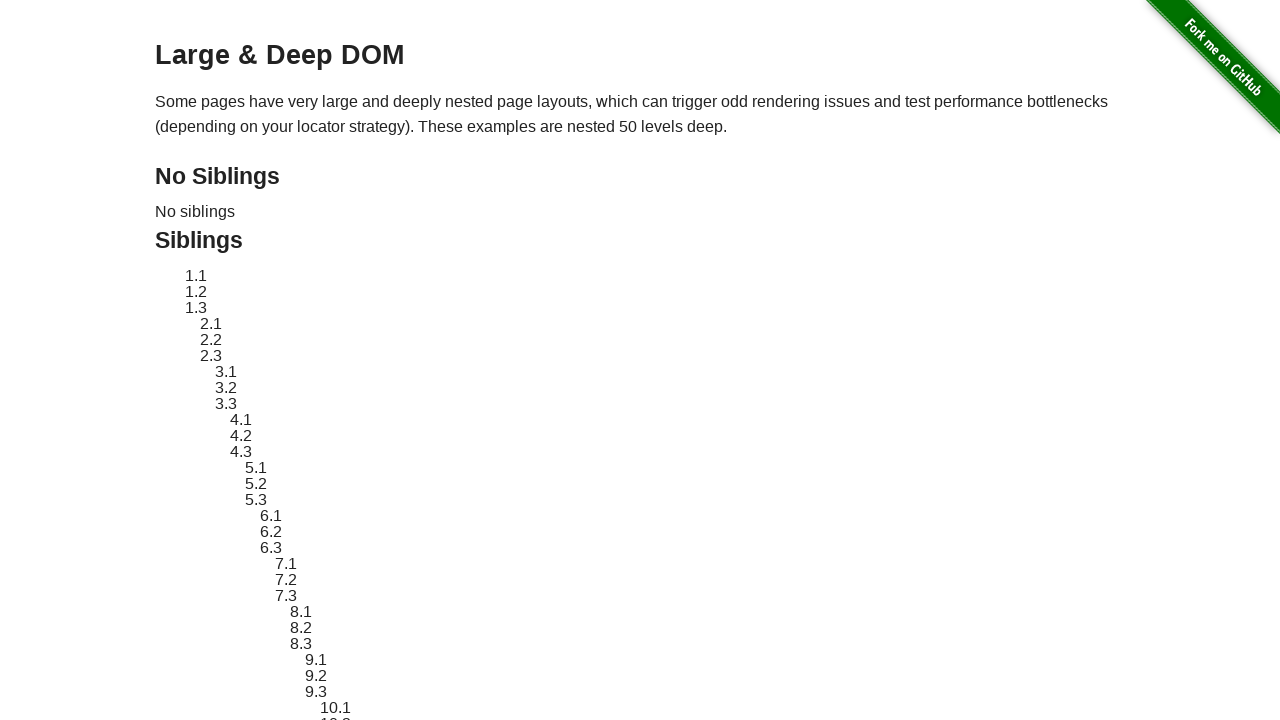

Element became visible
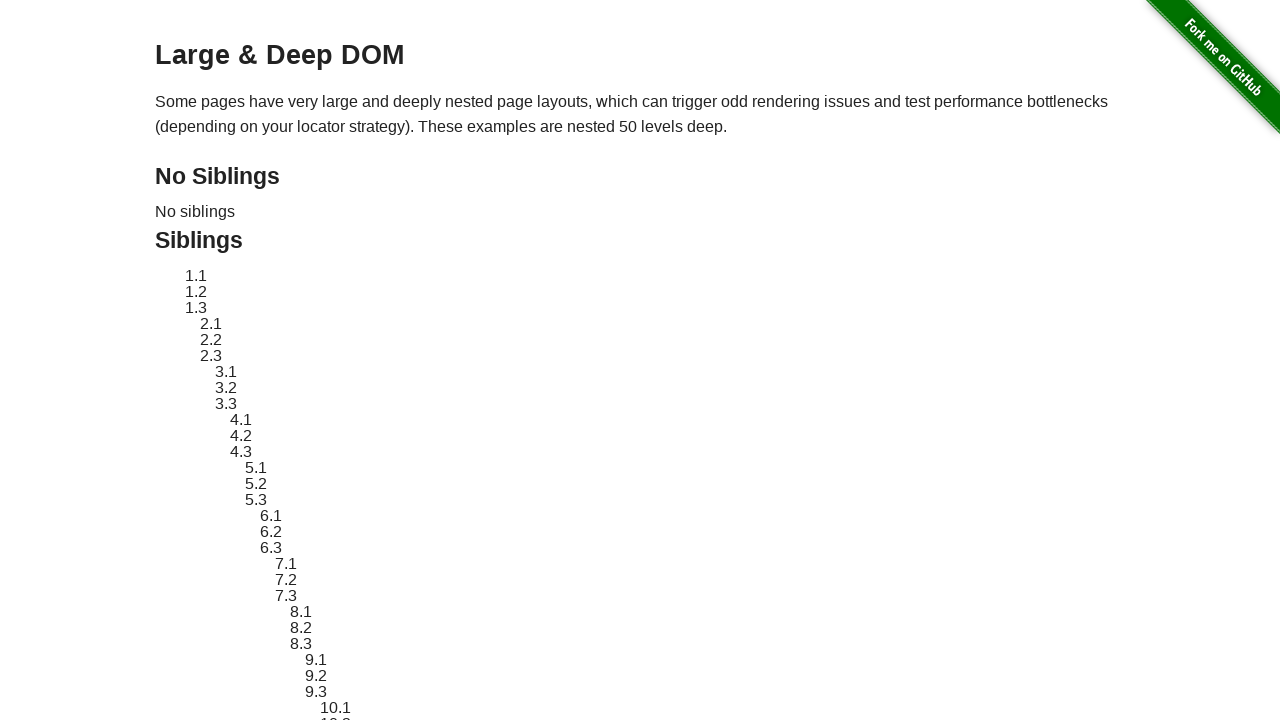

Applied red dashed border highlight to element
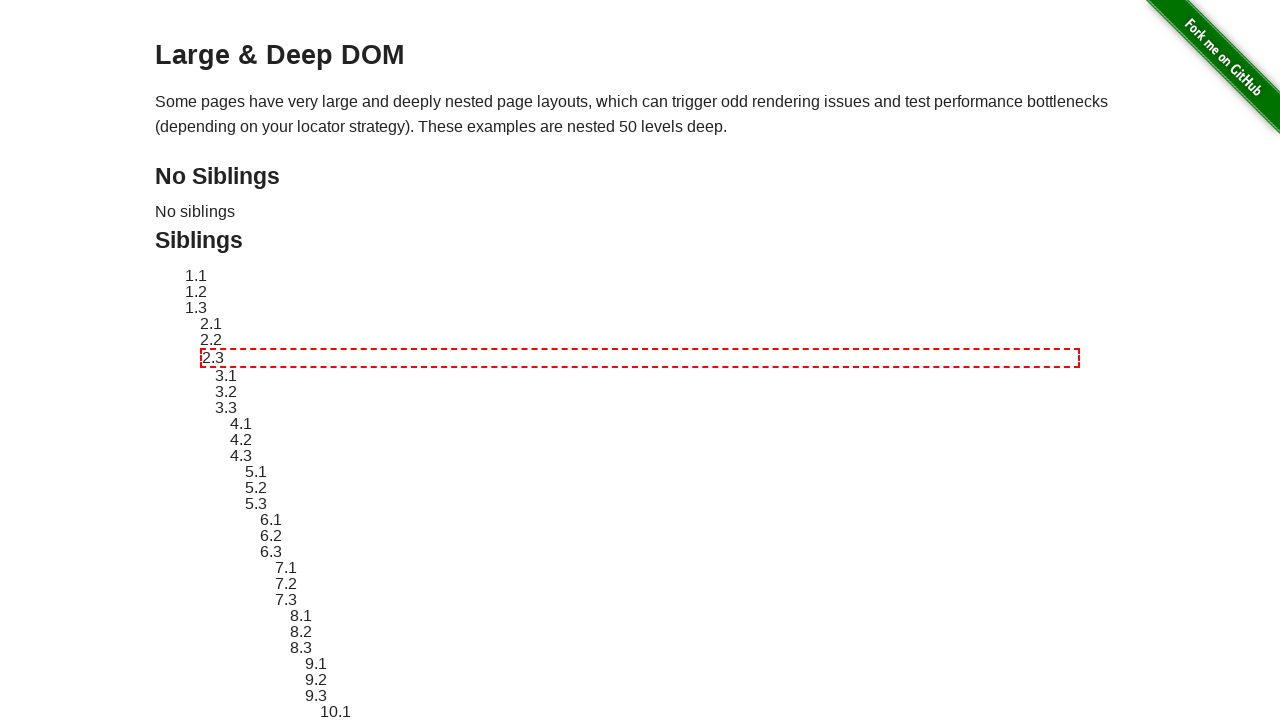

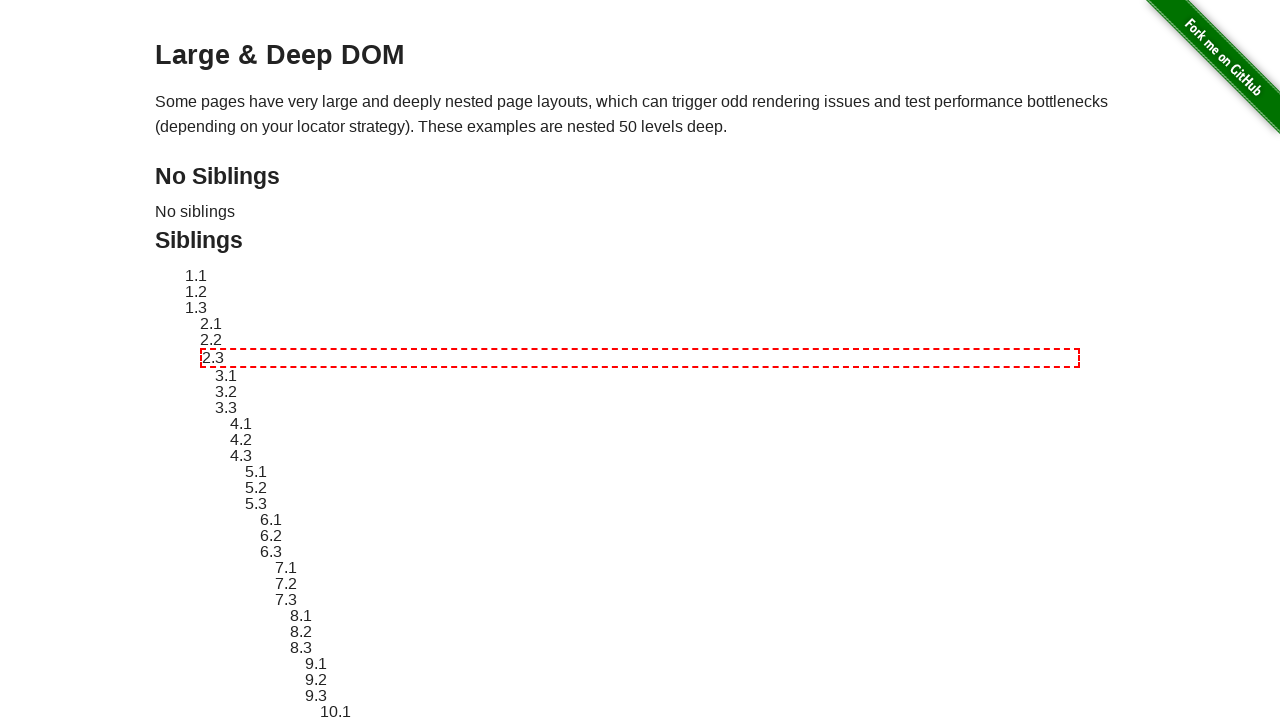